Tests CSS selectors by filling a text input field and password field on a demo web form, then submitting the form by clicking the submit button.

Starting URL: https://www.selenium.dev/selenium/web/web-form.html

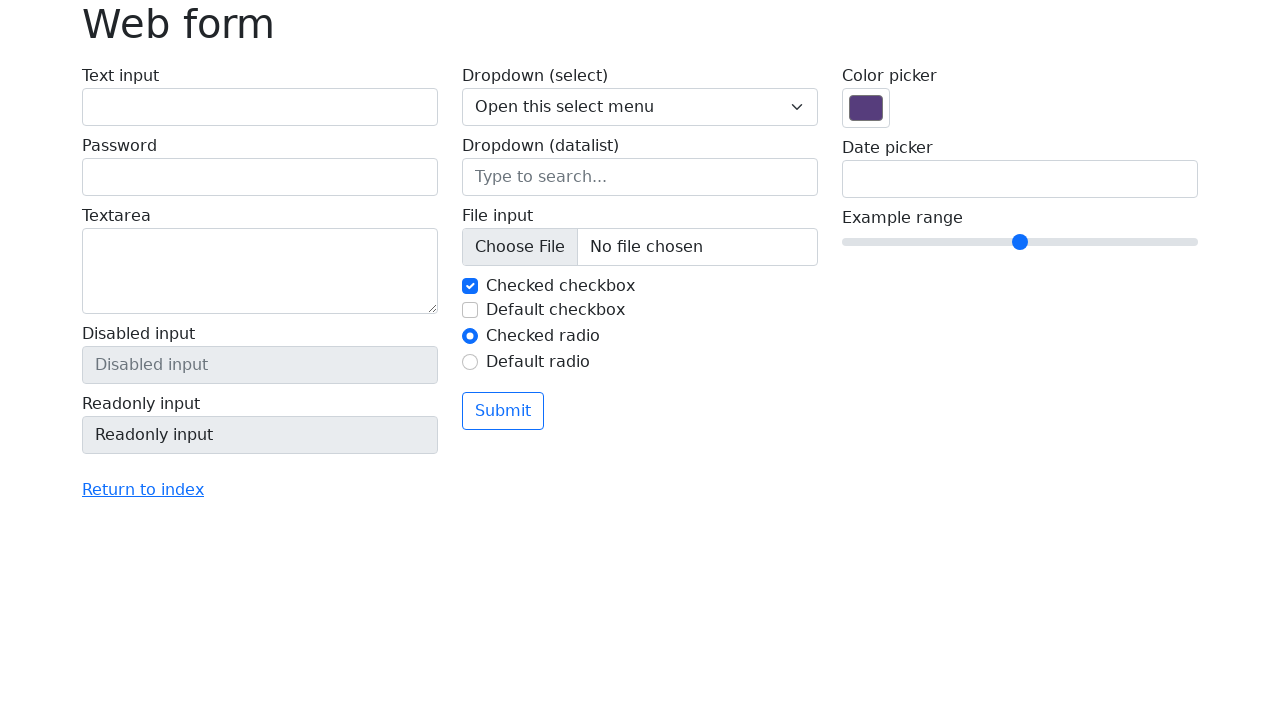

Filled text input field with 'testUser' using ID selector on #my-text-id
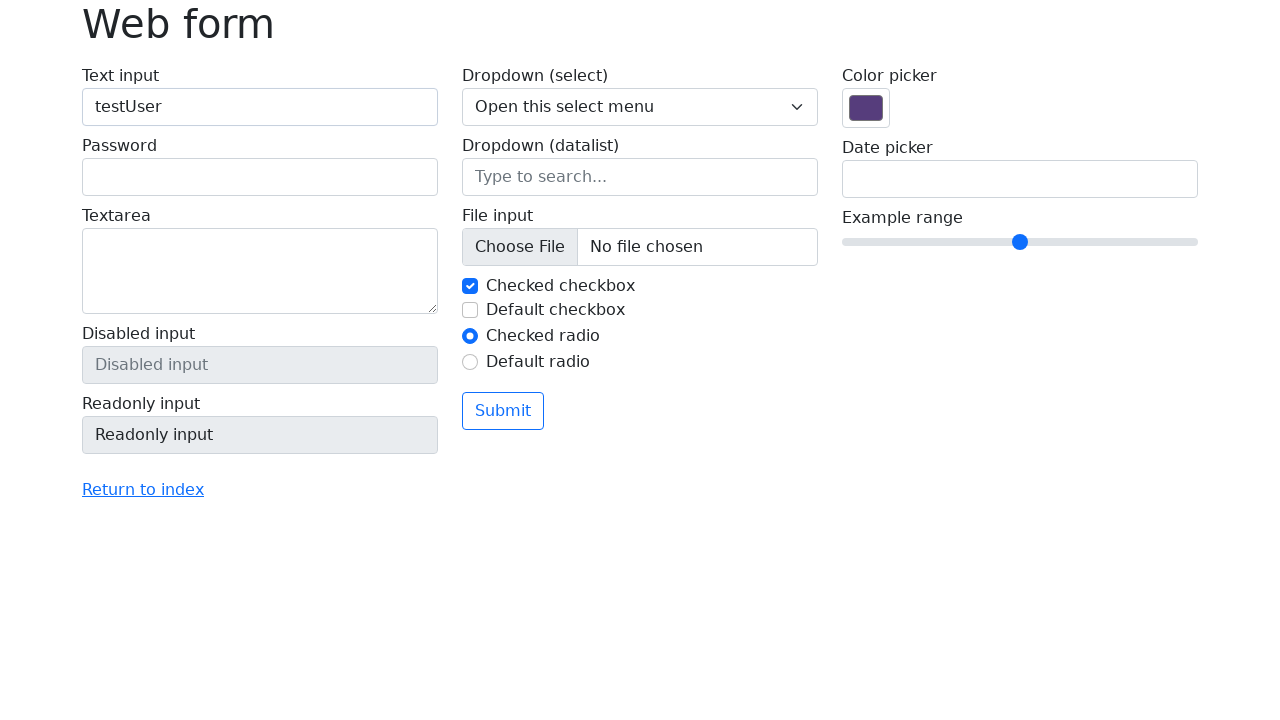

Filled password input field with 'mySecret' using name attribute selector on input[name='my-password']
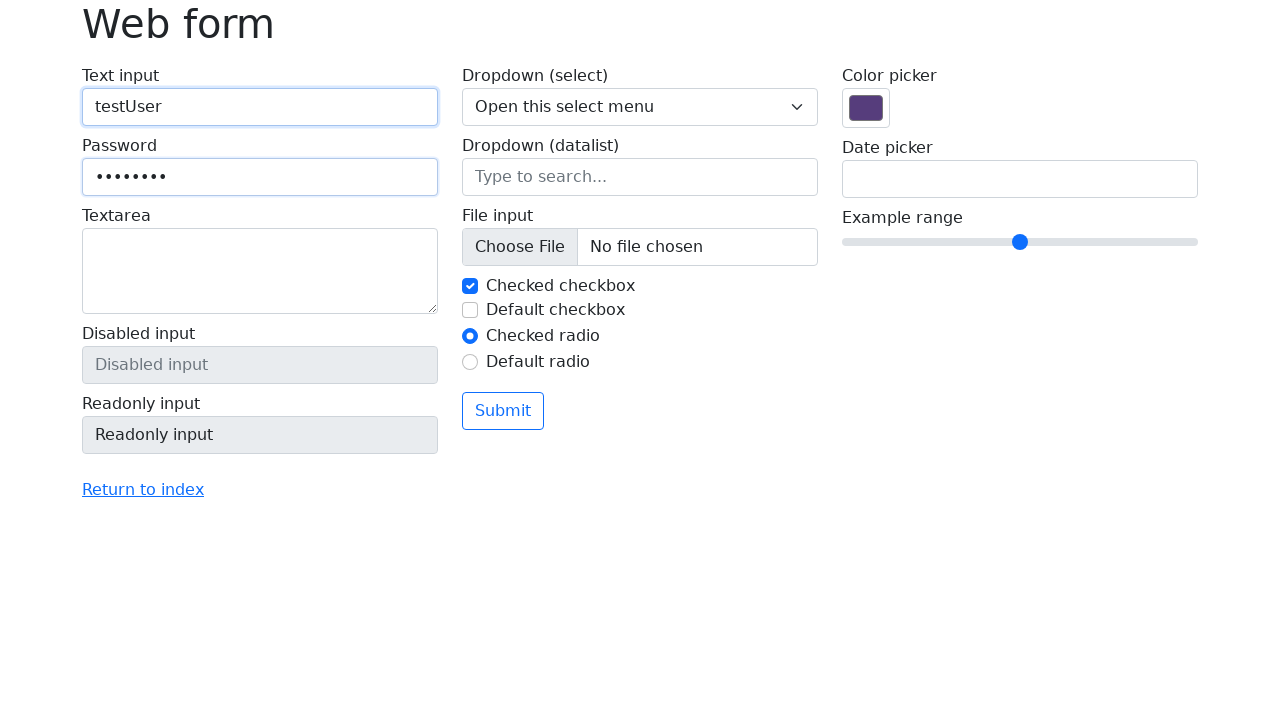

Clicked submit button to submit the form at (503, 411) on button.btn
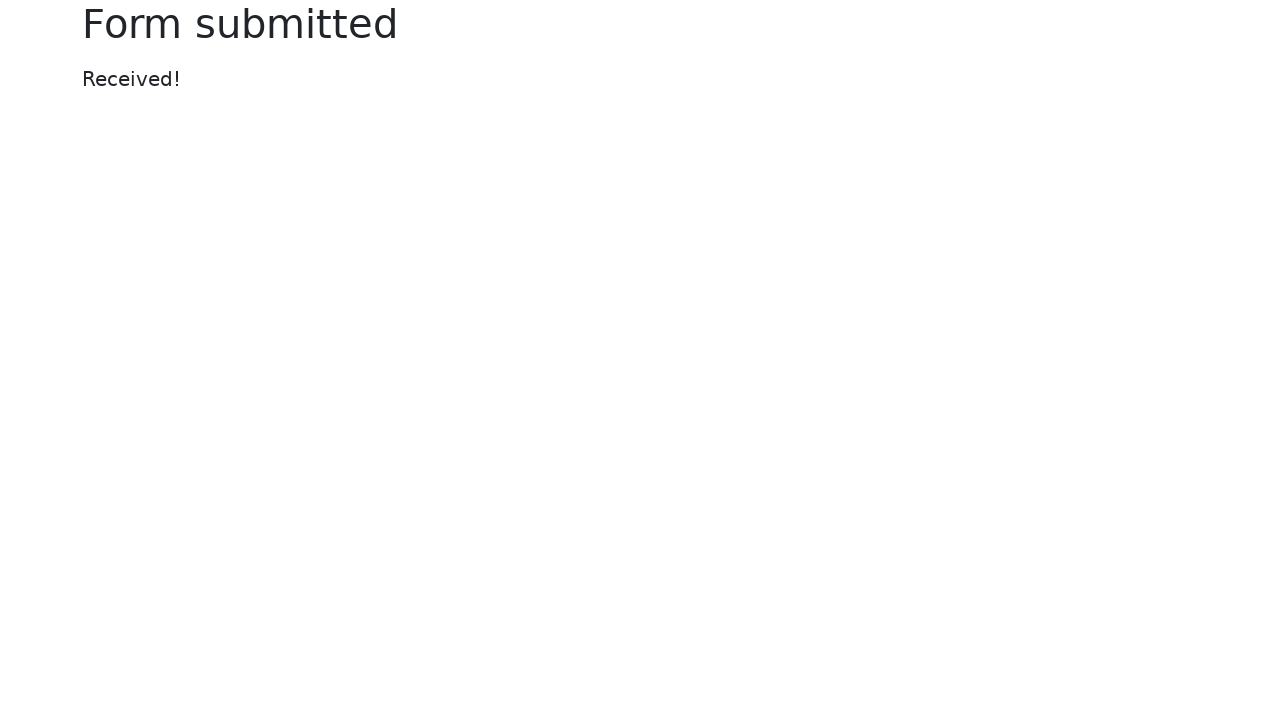

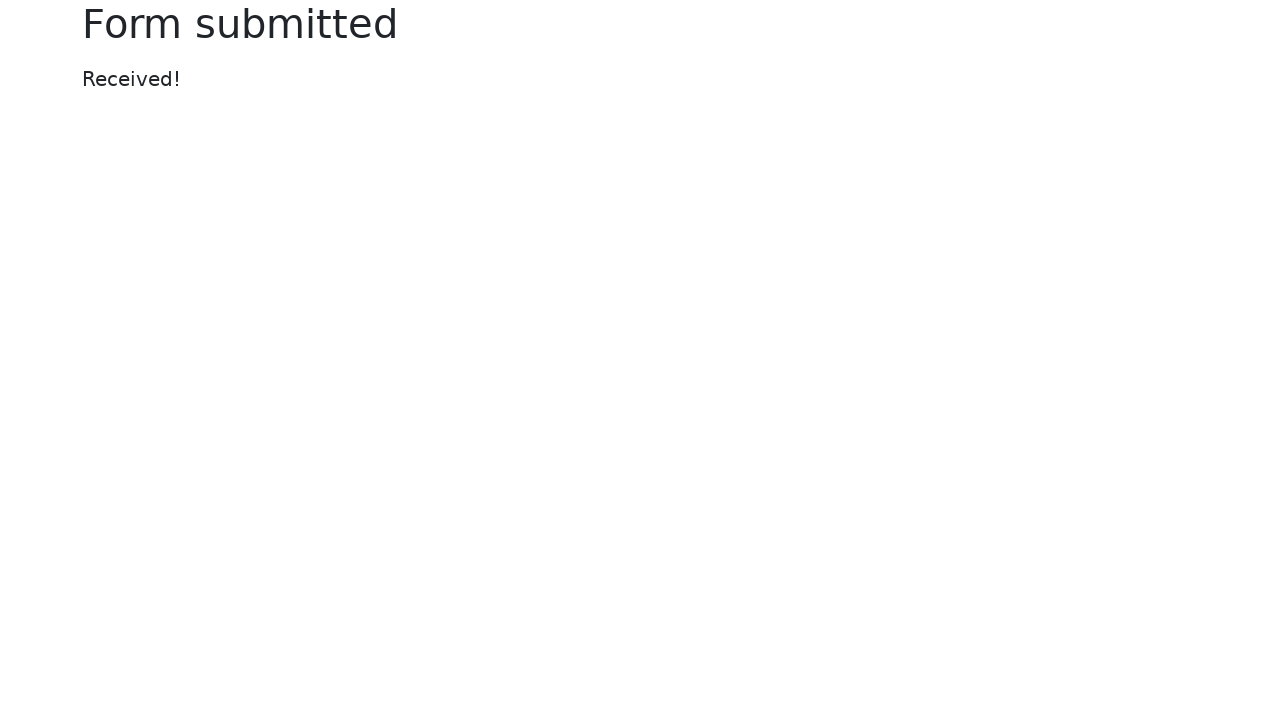